Tests that a canceled change doesn't persist by editing an employee name, clicking cancel, and verifying the original name is restored.

Starting URL: https://devmountain-qa.github.io/employee-manager/1.2_Version/index.html

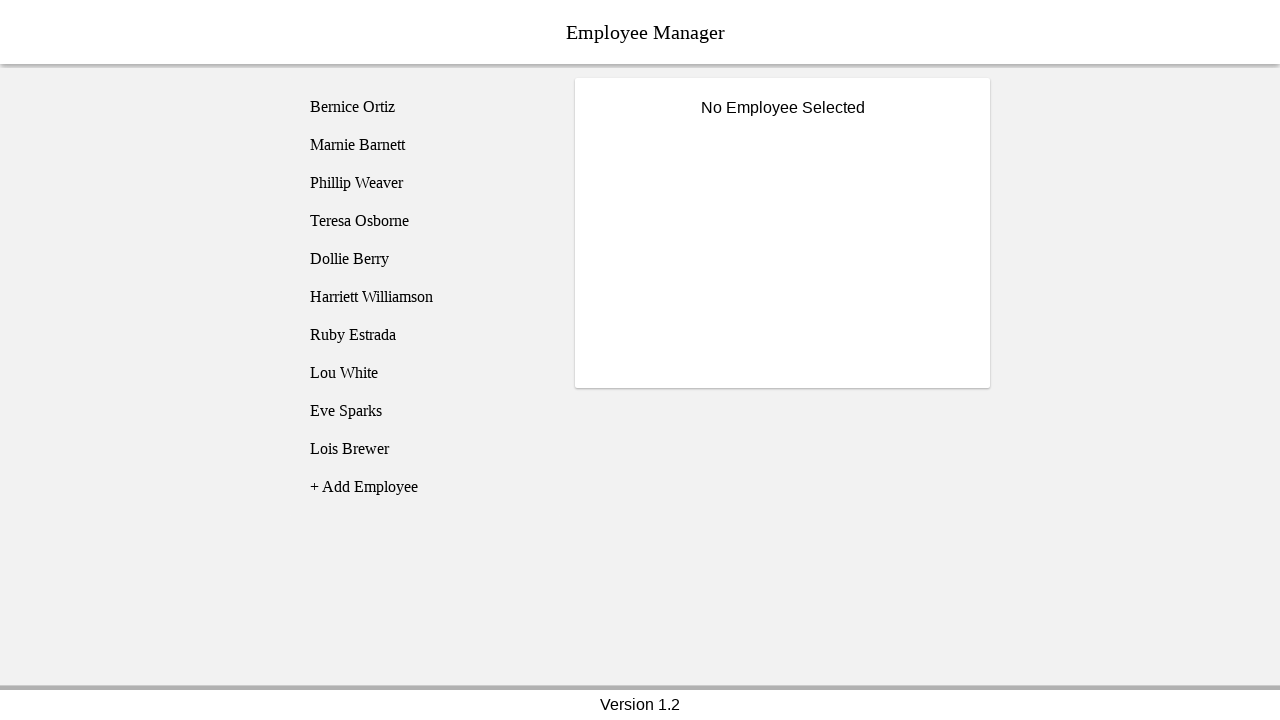

Clicked on Phillip Weaver employee at (425, 183) on [name='employee3']
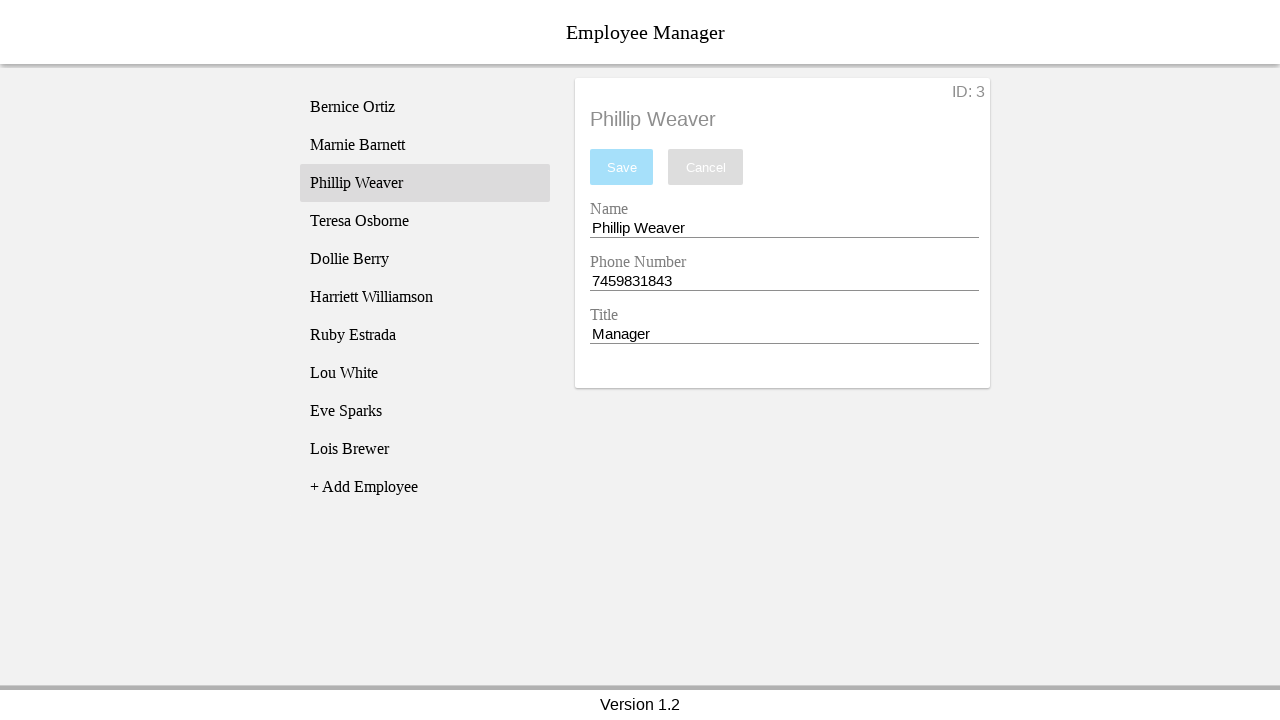

Name input field became visible
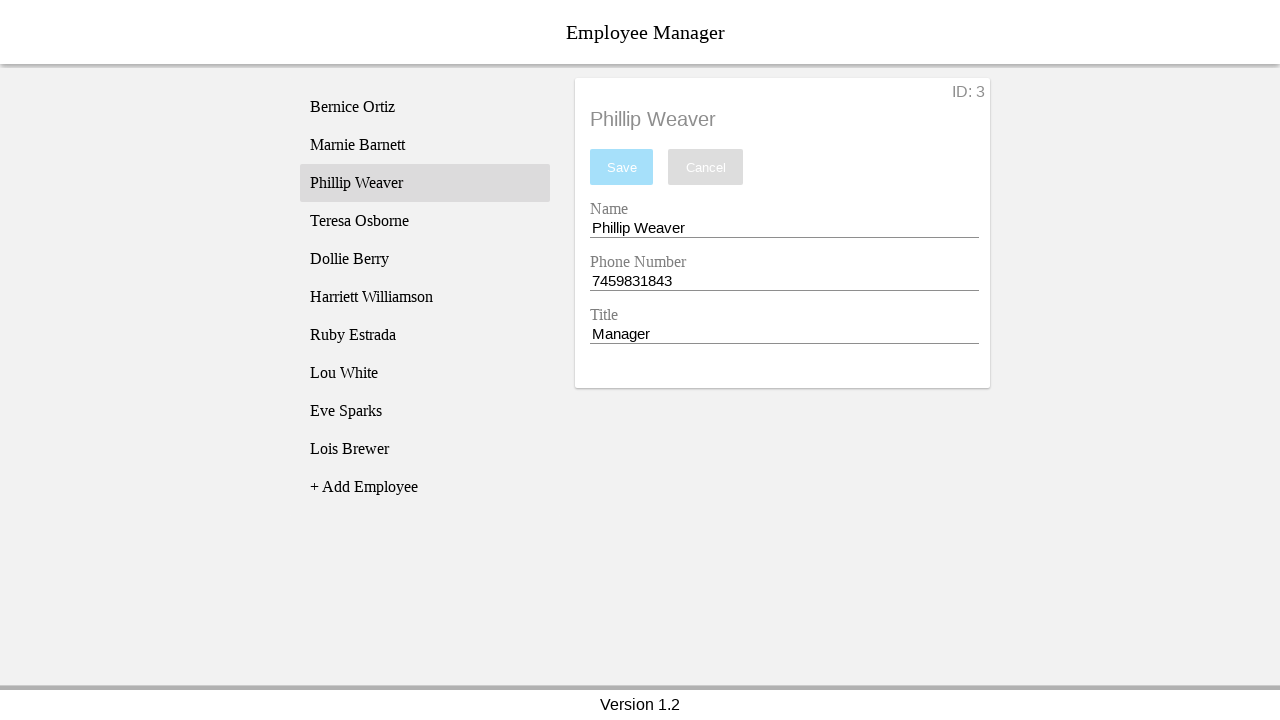

Filled name input with 'Test Name' on [name='nameEntry']
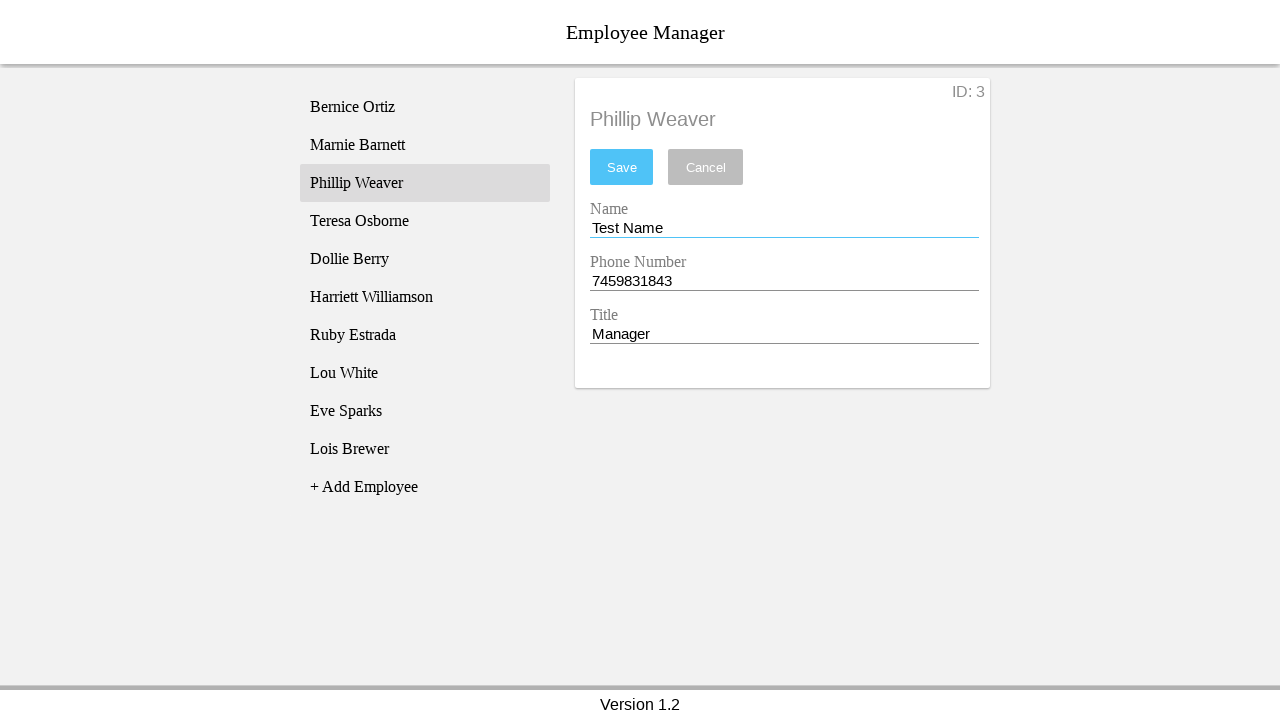

Clicked cancel button at (706, 167) on [name='cancel']
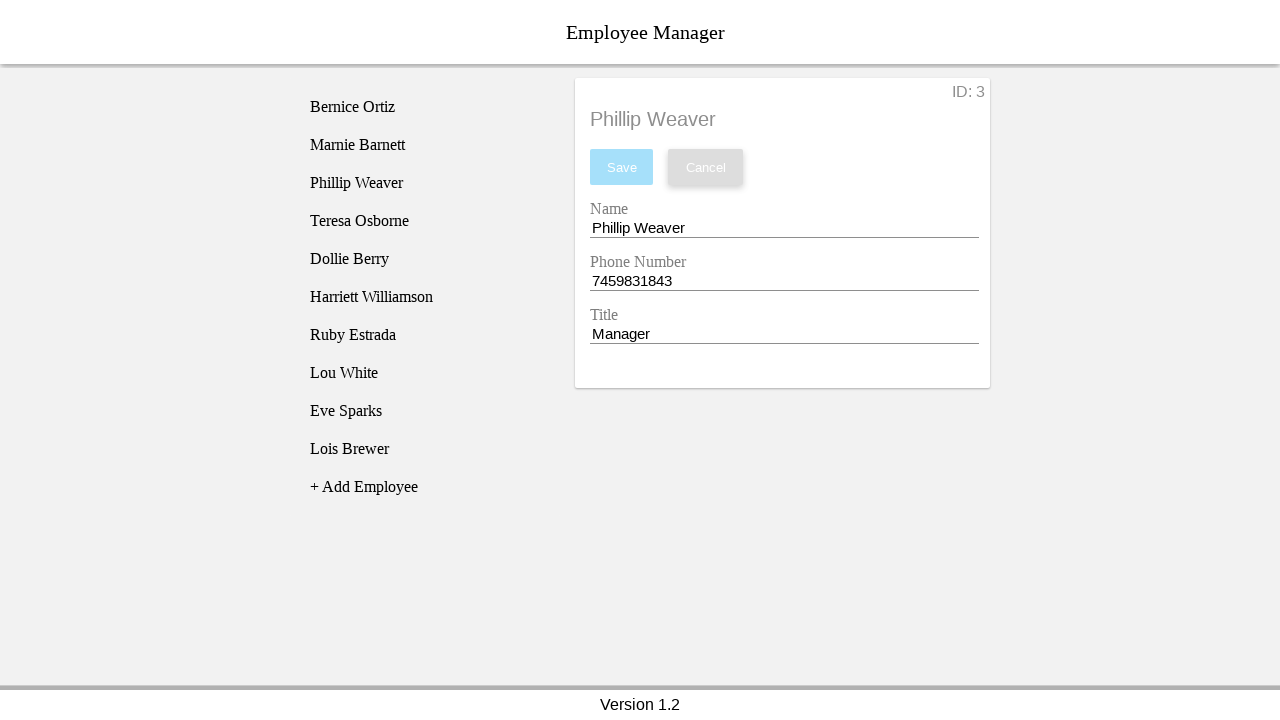

Name input field visible again after cancel, original name should be restored
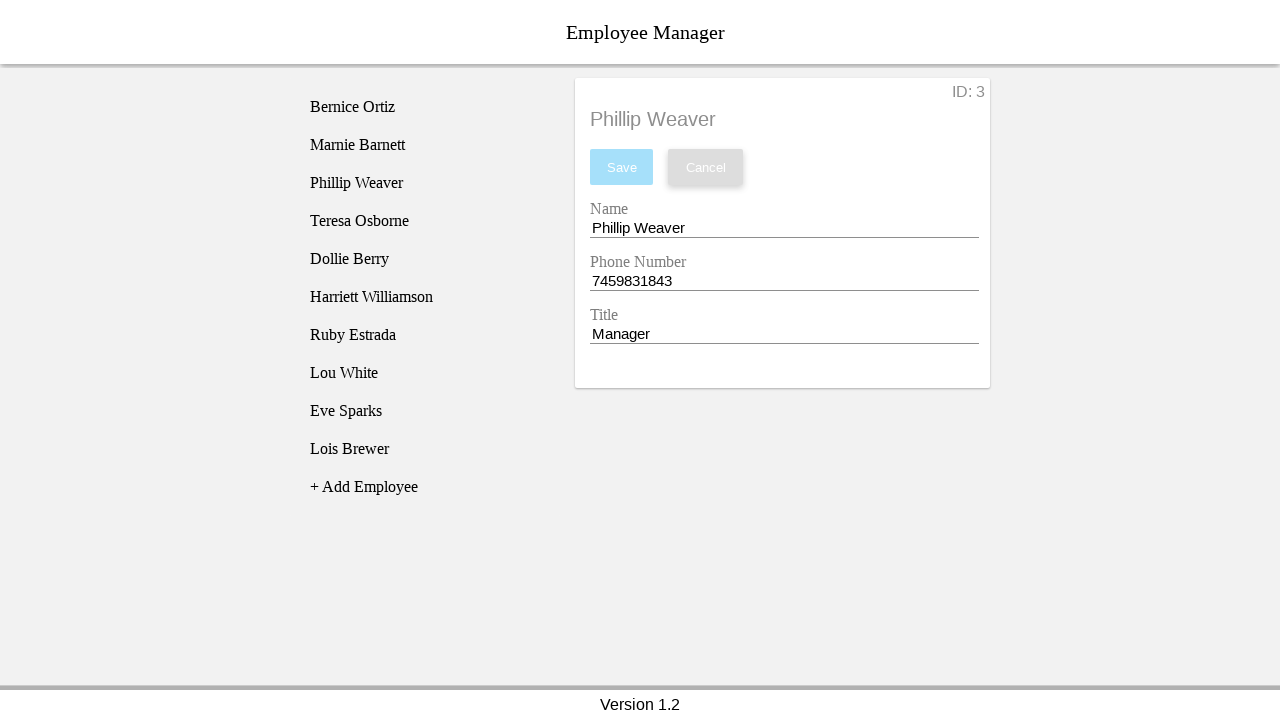

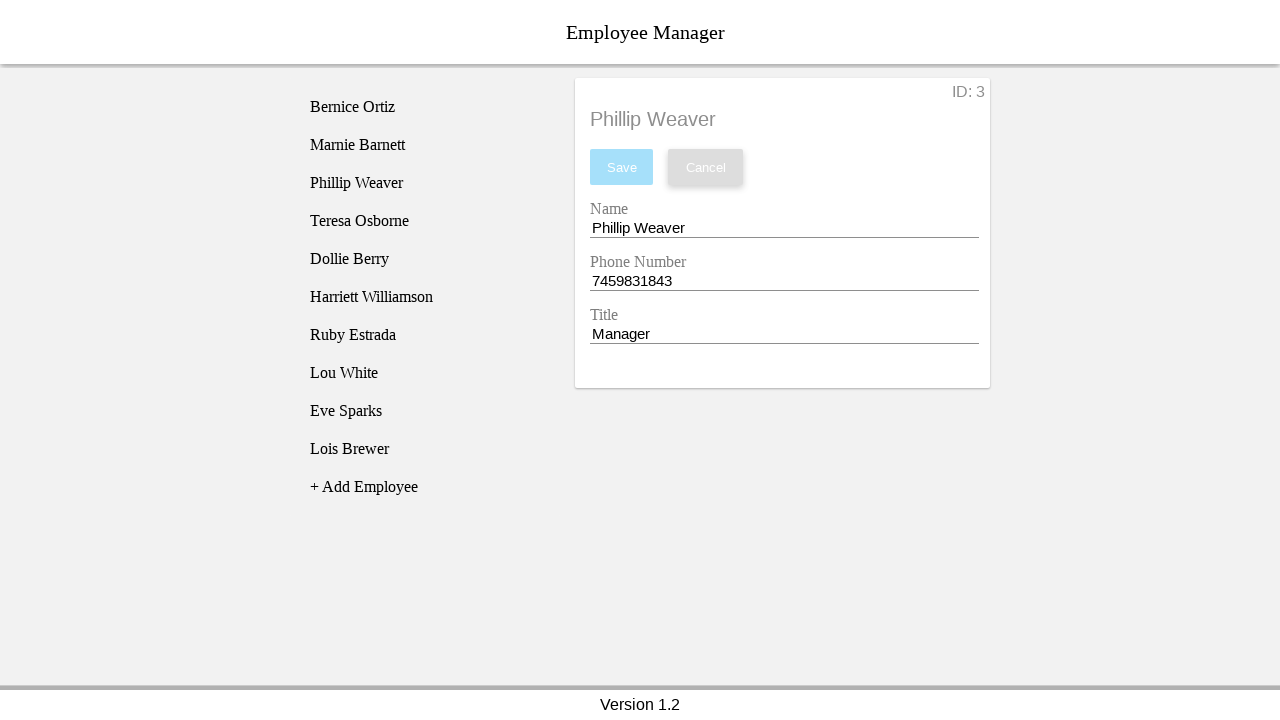